Navigates to a form page and attempts to click the submit button

Starting URL: https://demoqa.com/text-box

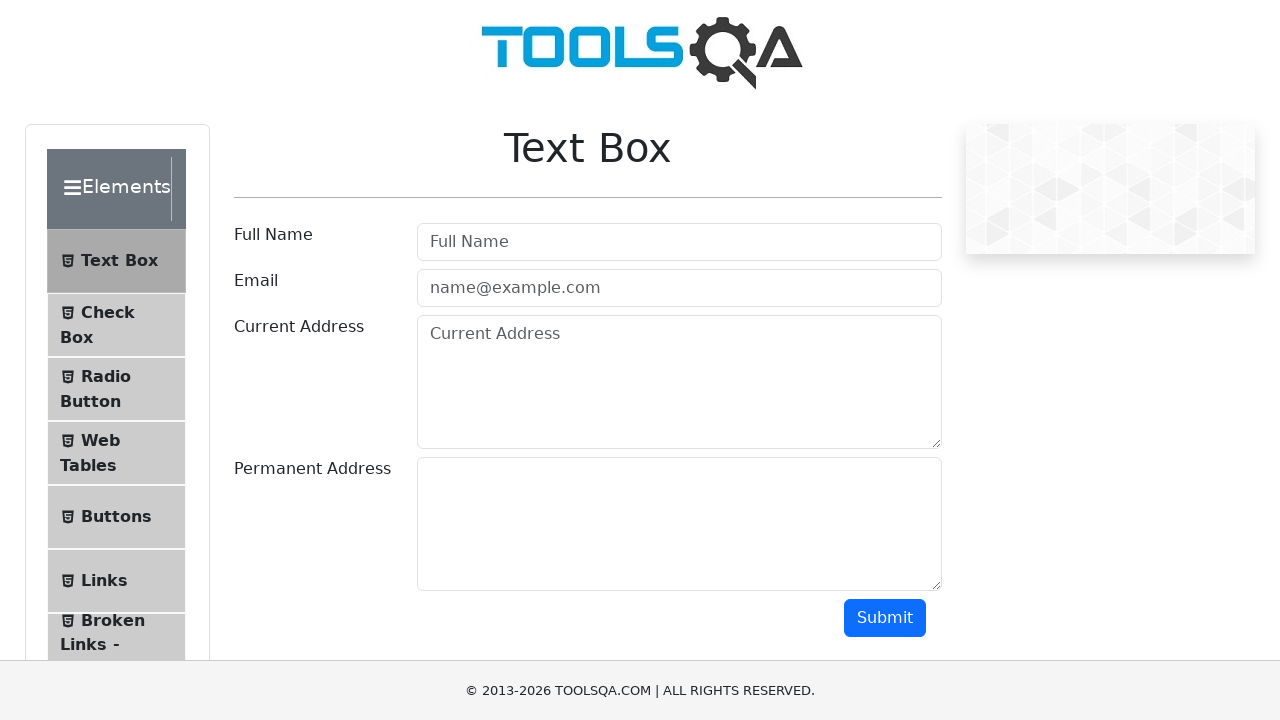

Navigated to form page at https://demoqa.com/text-box
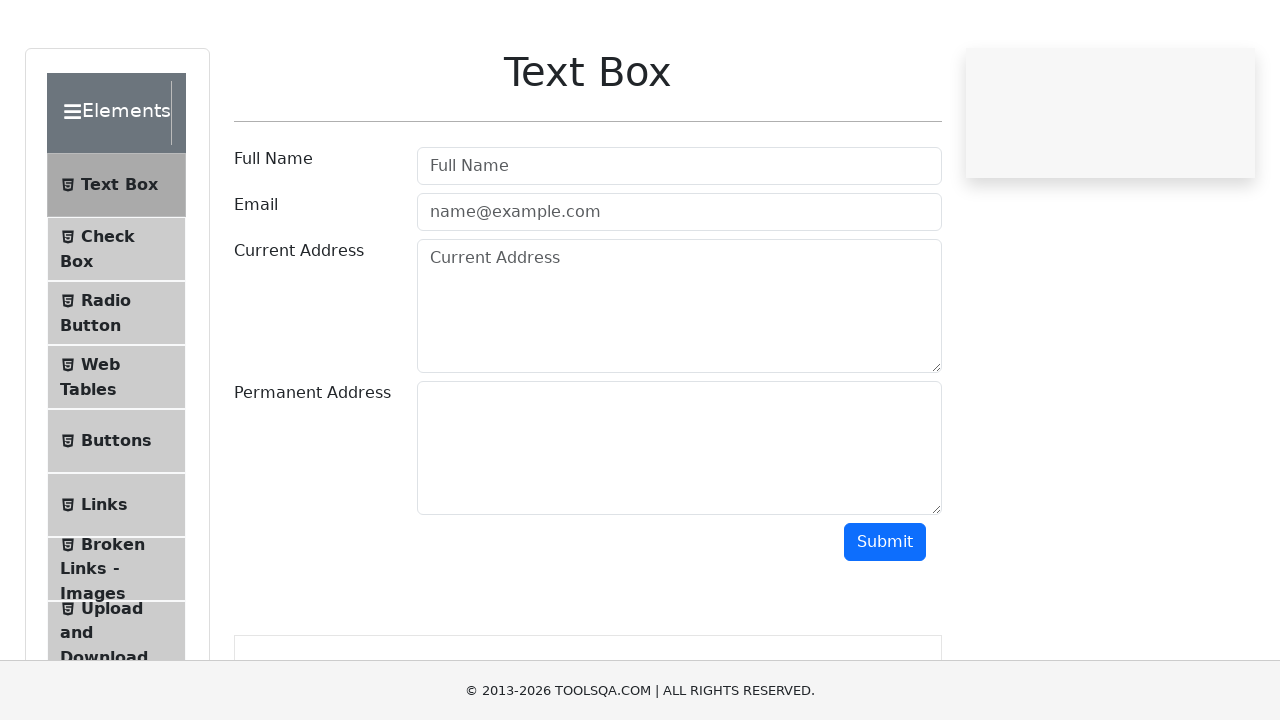

Clicked submit button at (885, 618) on #submit
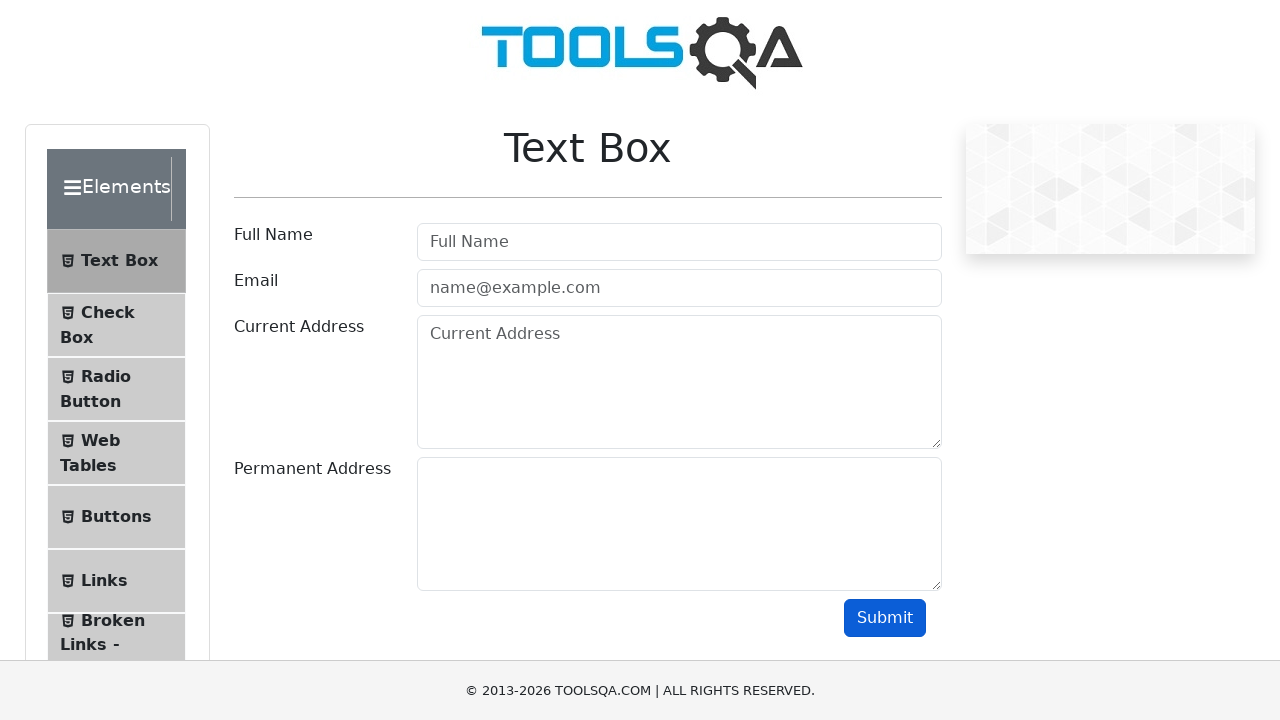

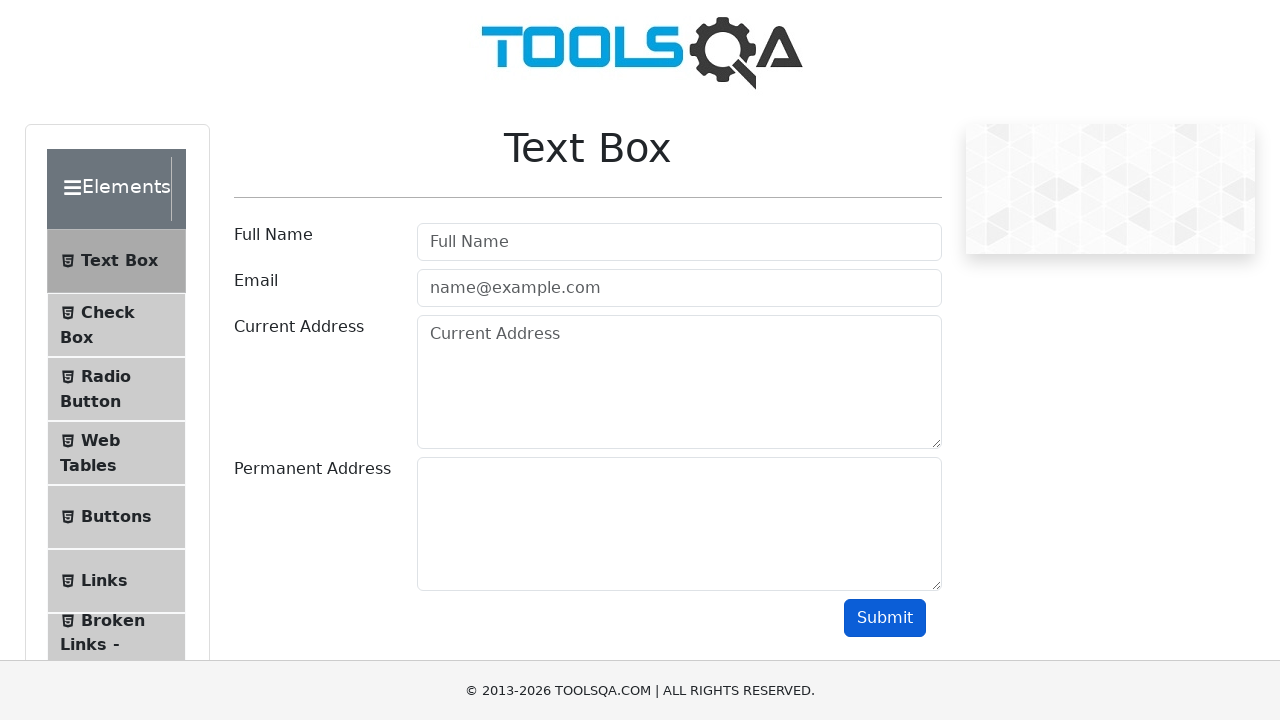